Verifies that the RedBus homepage title does not match an incorrect expected title

Starting URL: https://www.redbus.in/

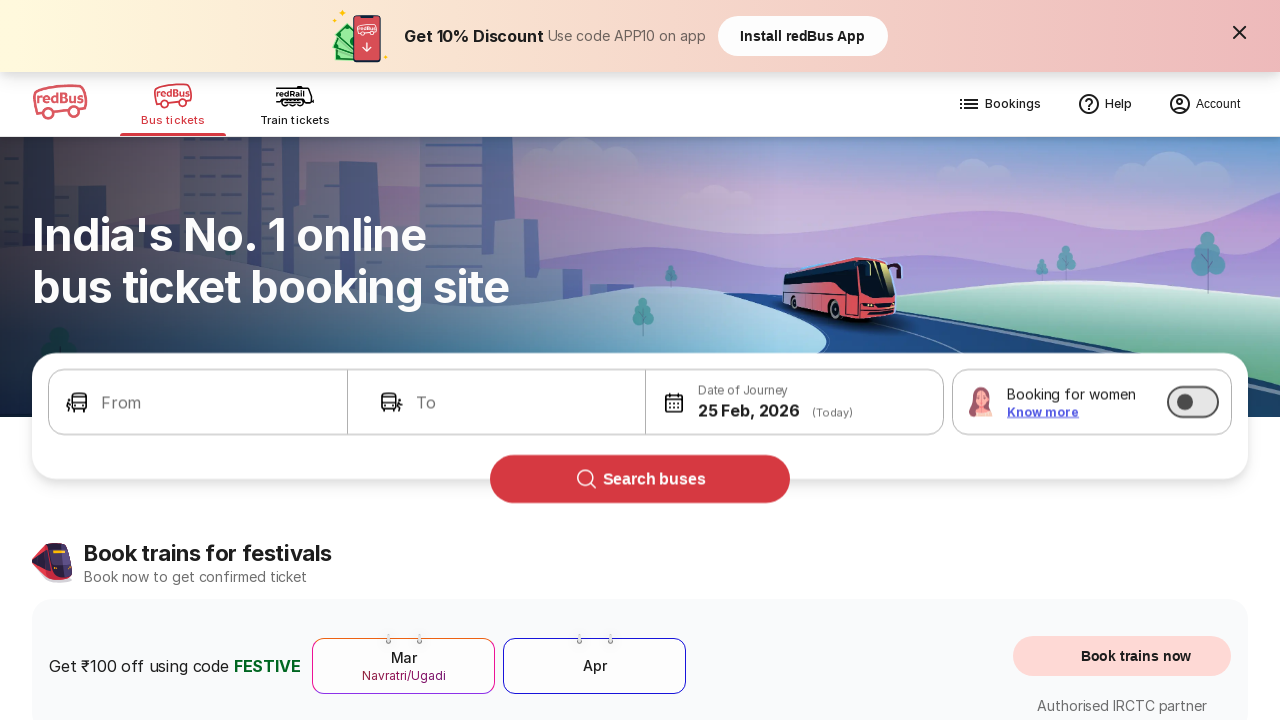

Navigated to RedBus homepage
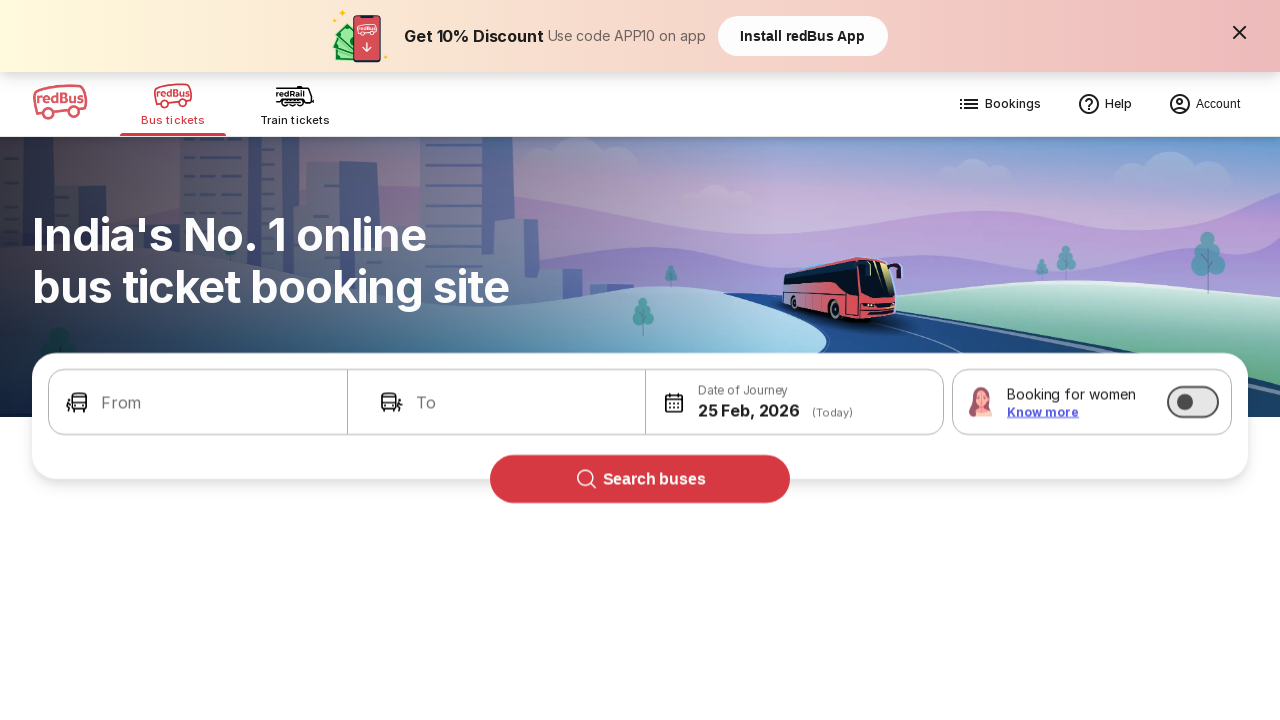

Retrieved page title
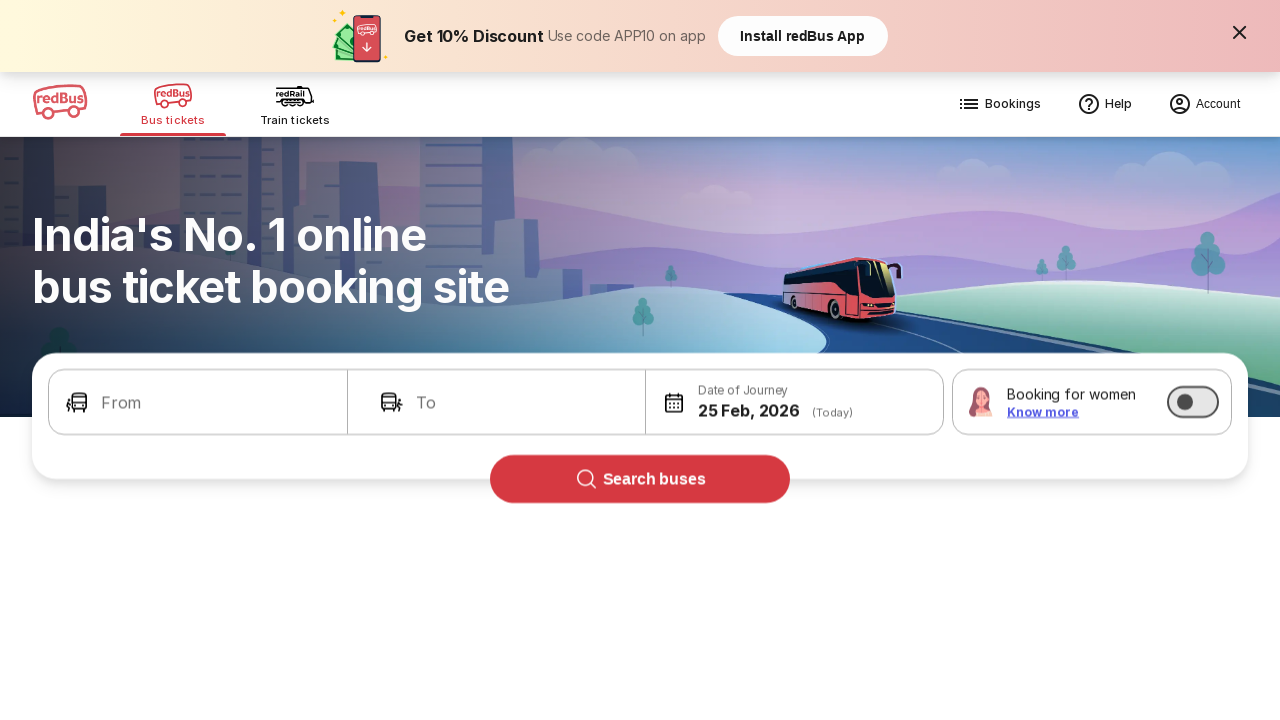

Set incorrect expected title for comparison
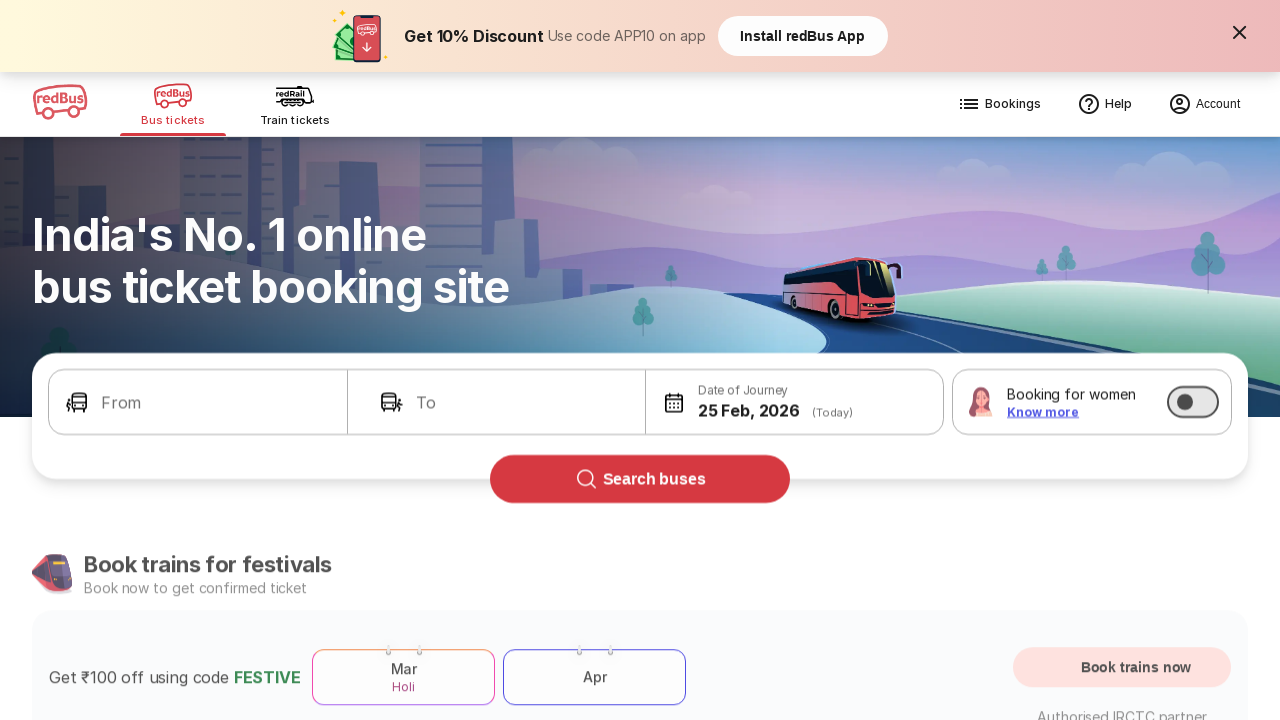

Verified that actual title does not match incorrect expected title
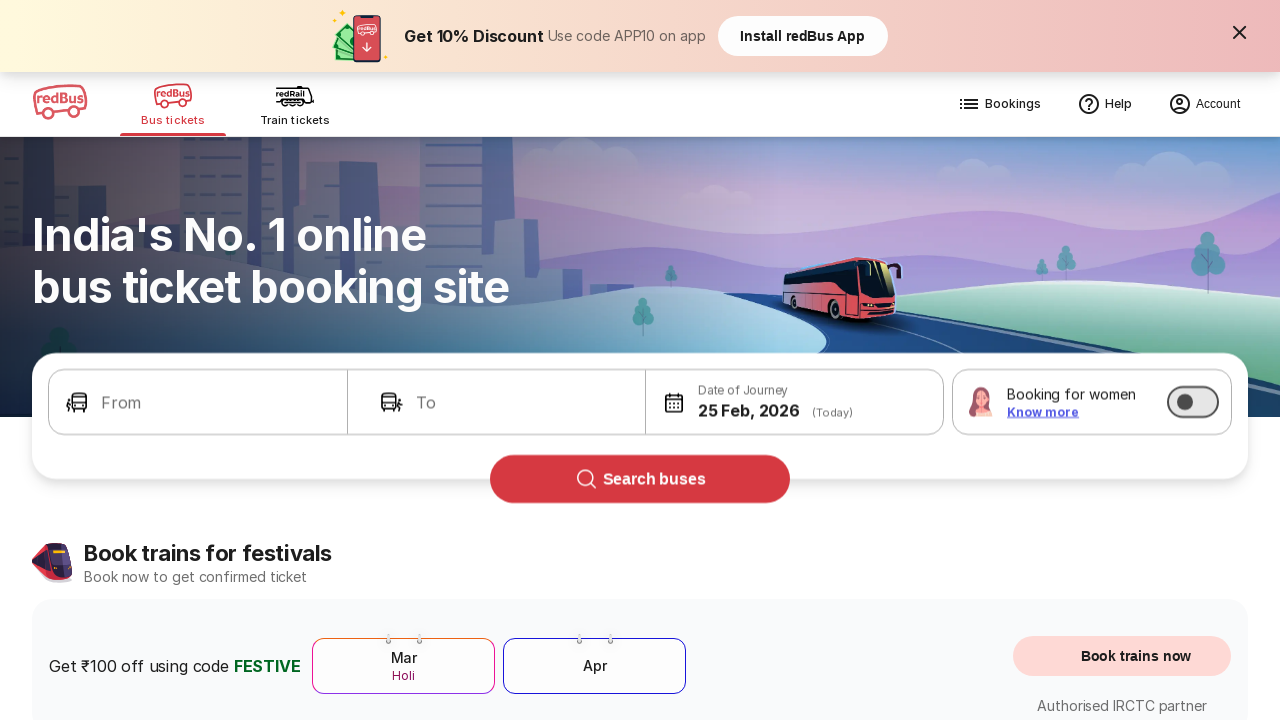

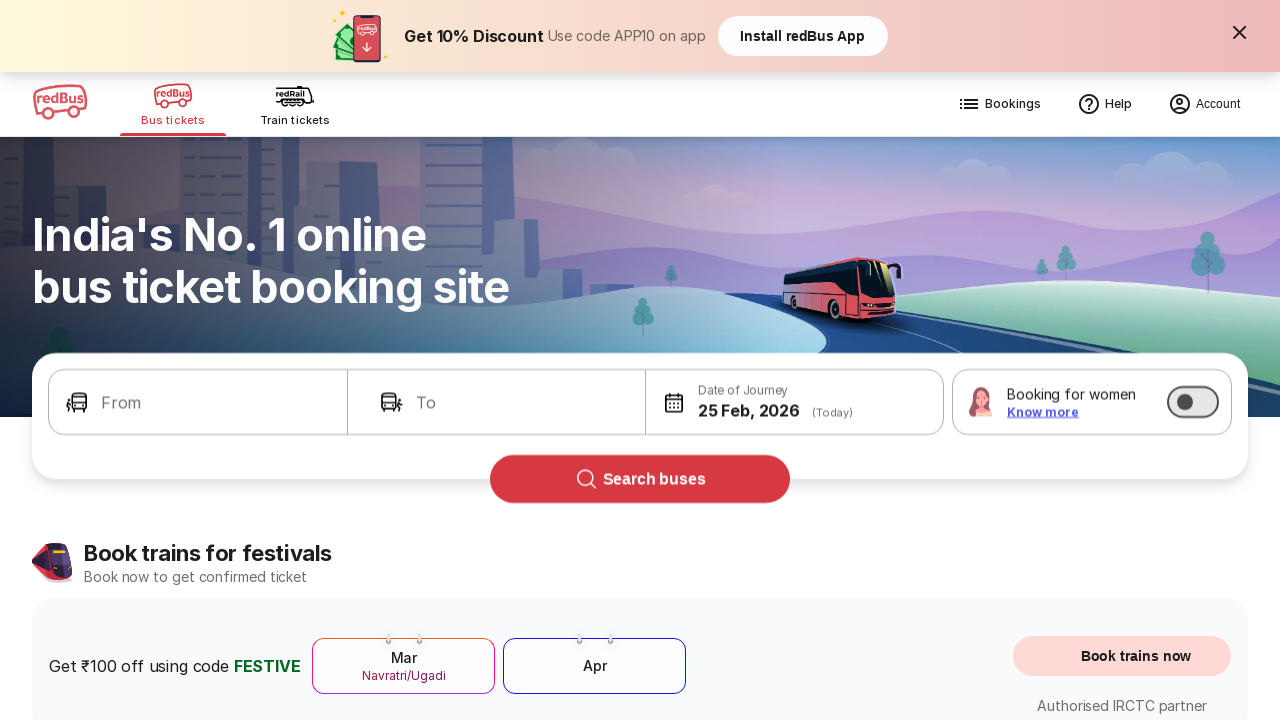